Tests Wappalyzer website navigation by clicking through to a lists/filter page, scrolling down, searching for "Shopify" in a dropdown filter, selecting "Shopify apps" option, and clicking a primary action button.

Starting URL: https://www.wappalyzer.com/

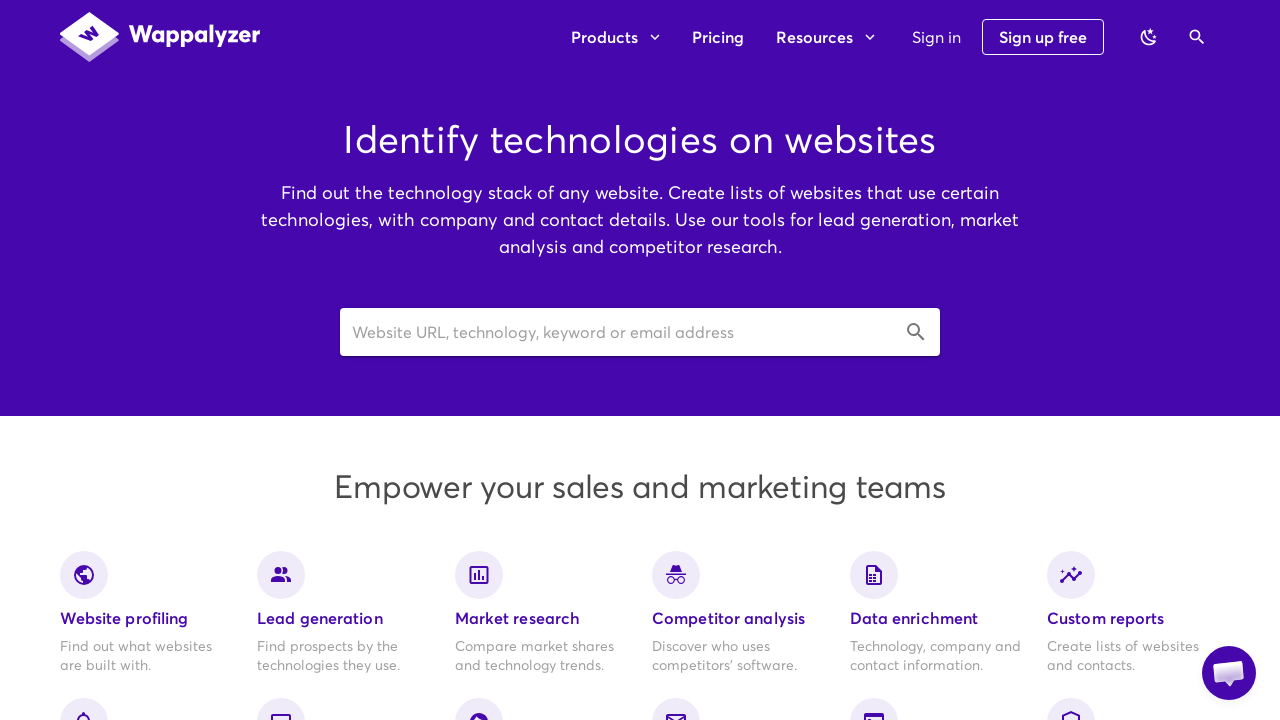

Clicked second button in header navigation area at (825, 37) on xpath=//*[@class='d-none d-md-block flex-grow-1 flex-shrink-0 text-right col']/b
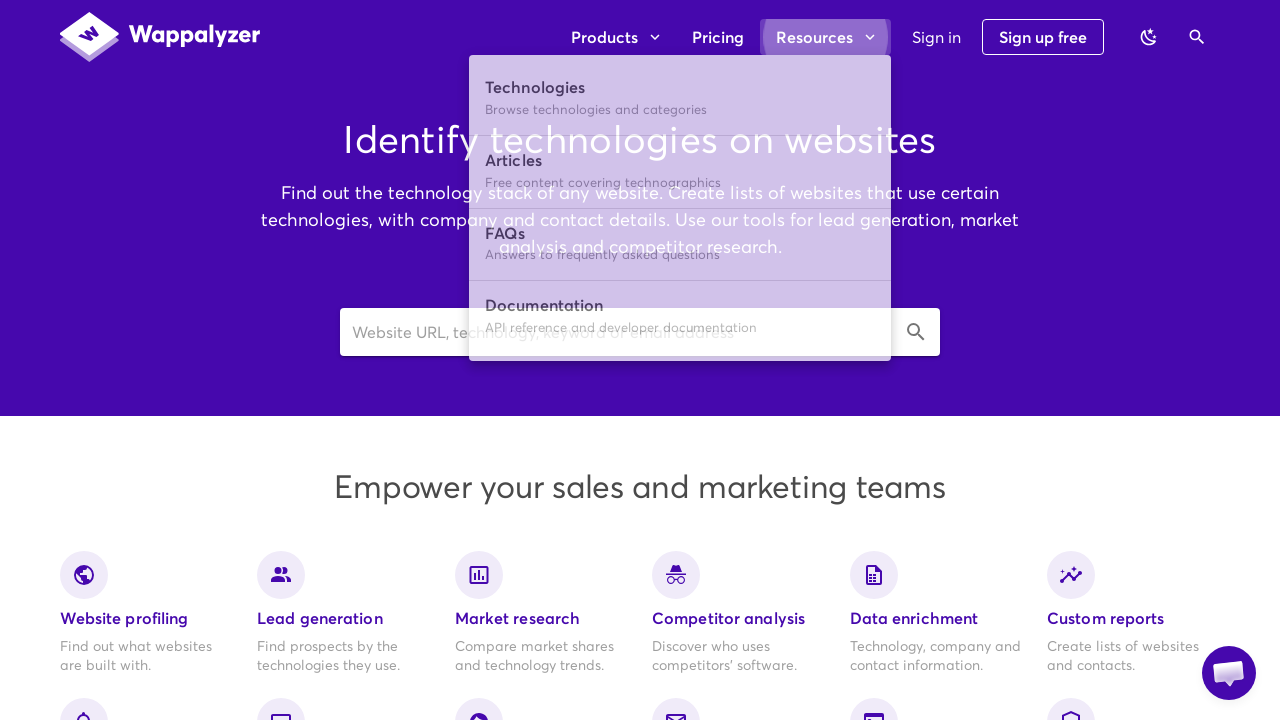

Clicked on lists/filter page menu item at (680, 99) on xpath=//a[@id='list-item-49']/div[1]
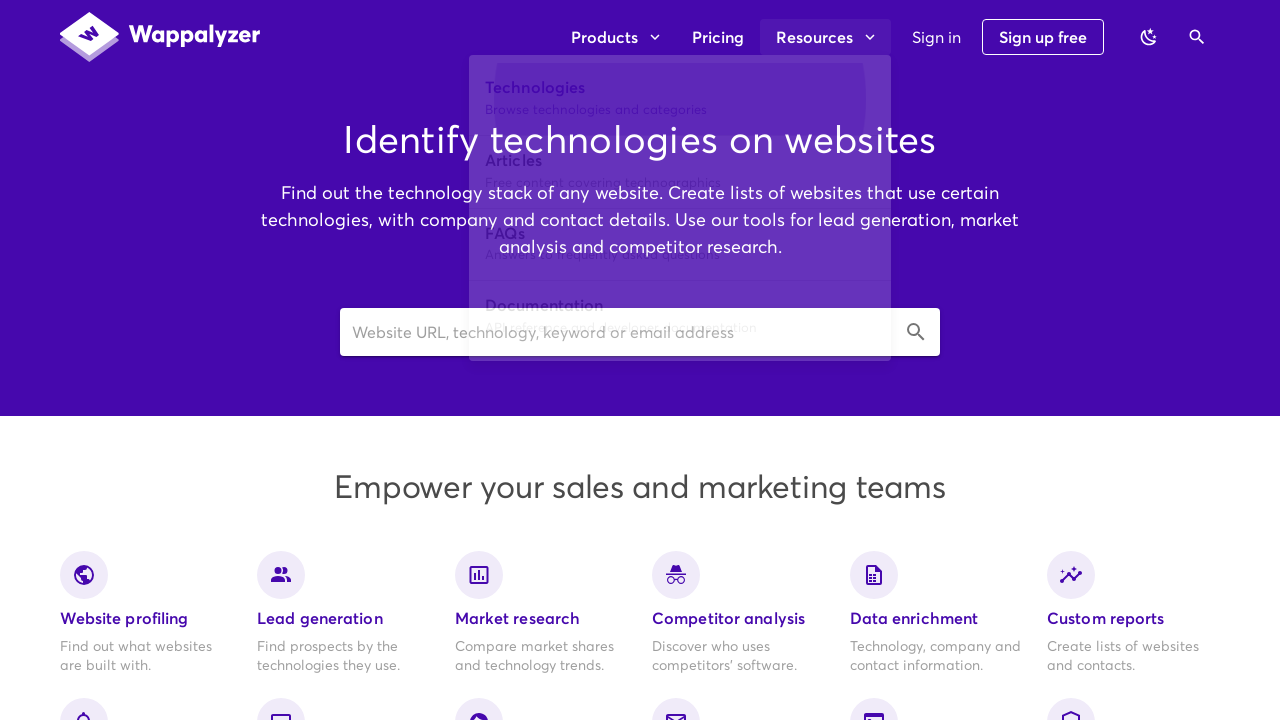

Waited for page to load
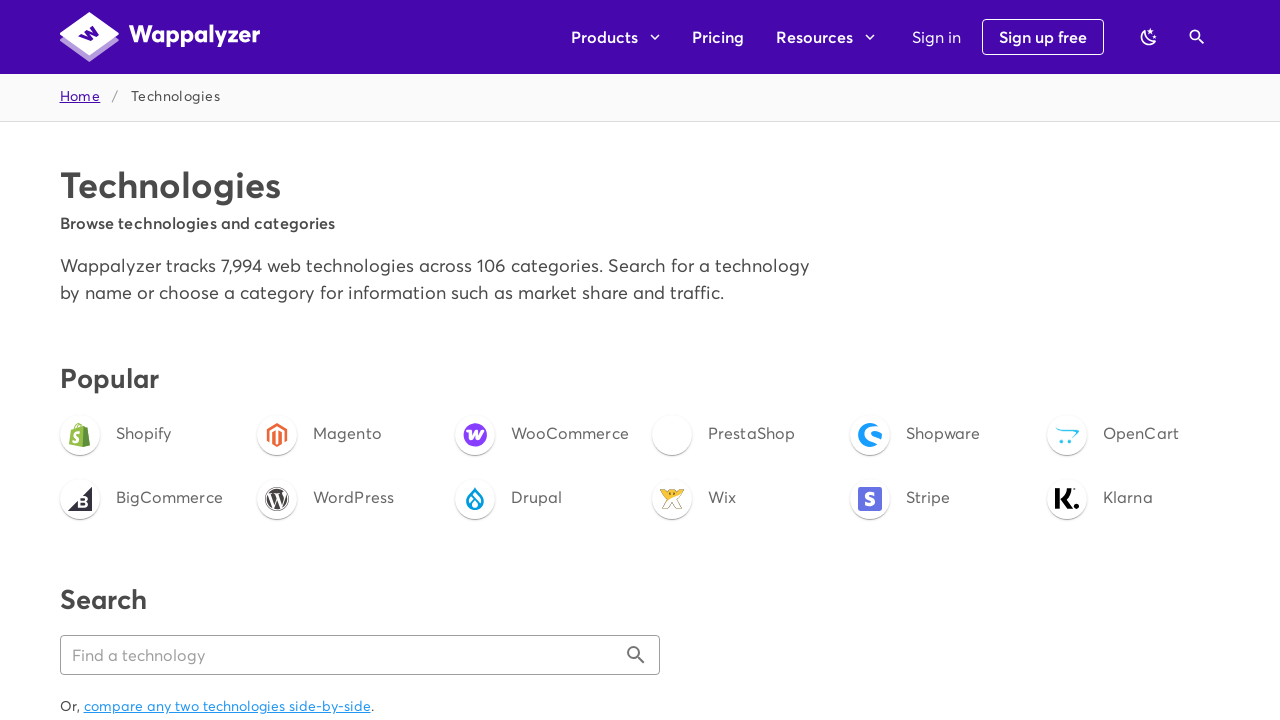

Scrolled down the page
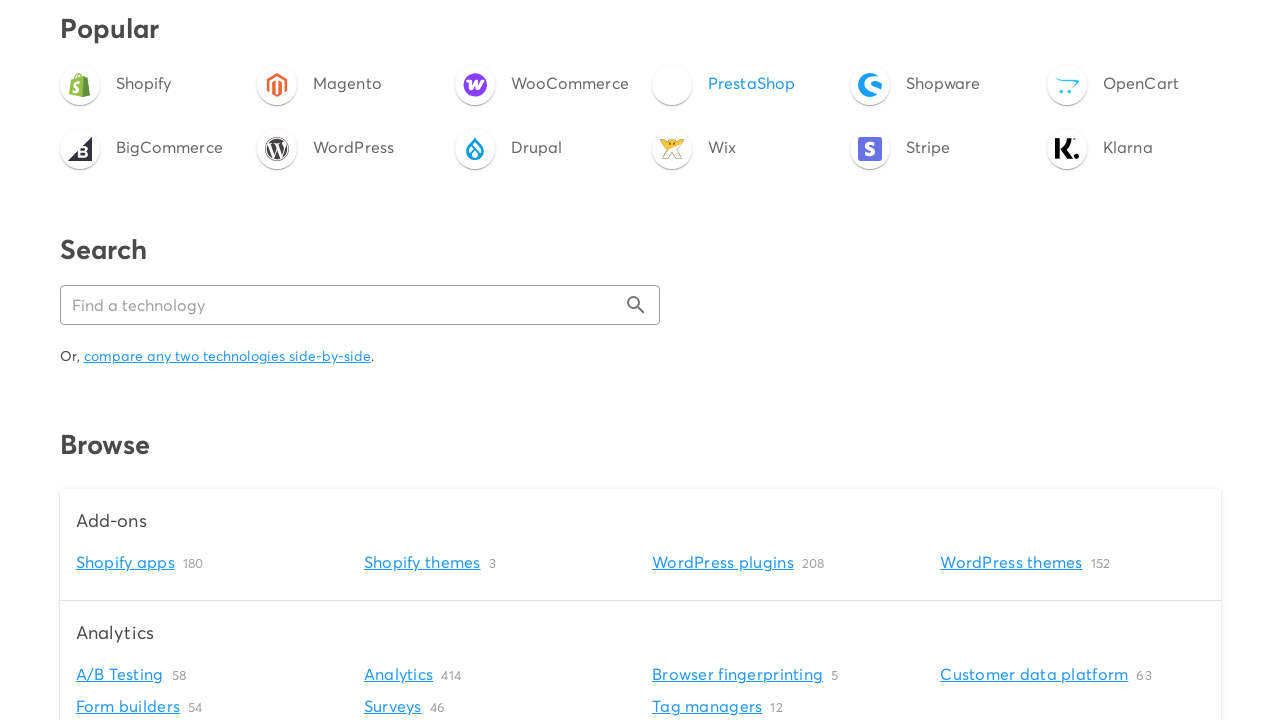

Waited after scrolling
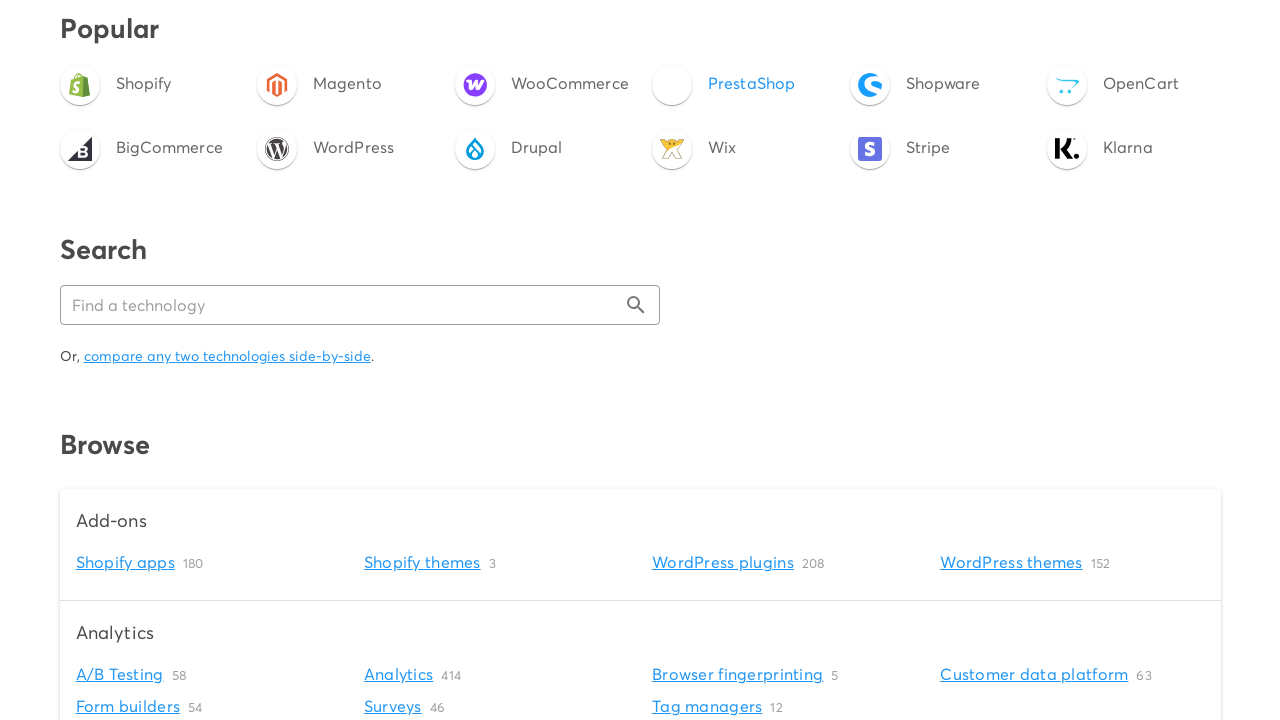

Clicked on dropdown filter element at (346, 305) on div.v-select__selections
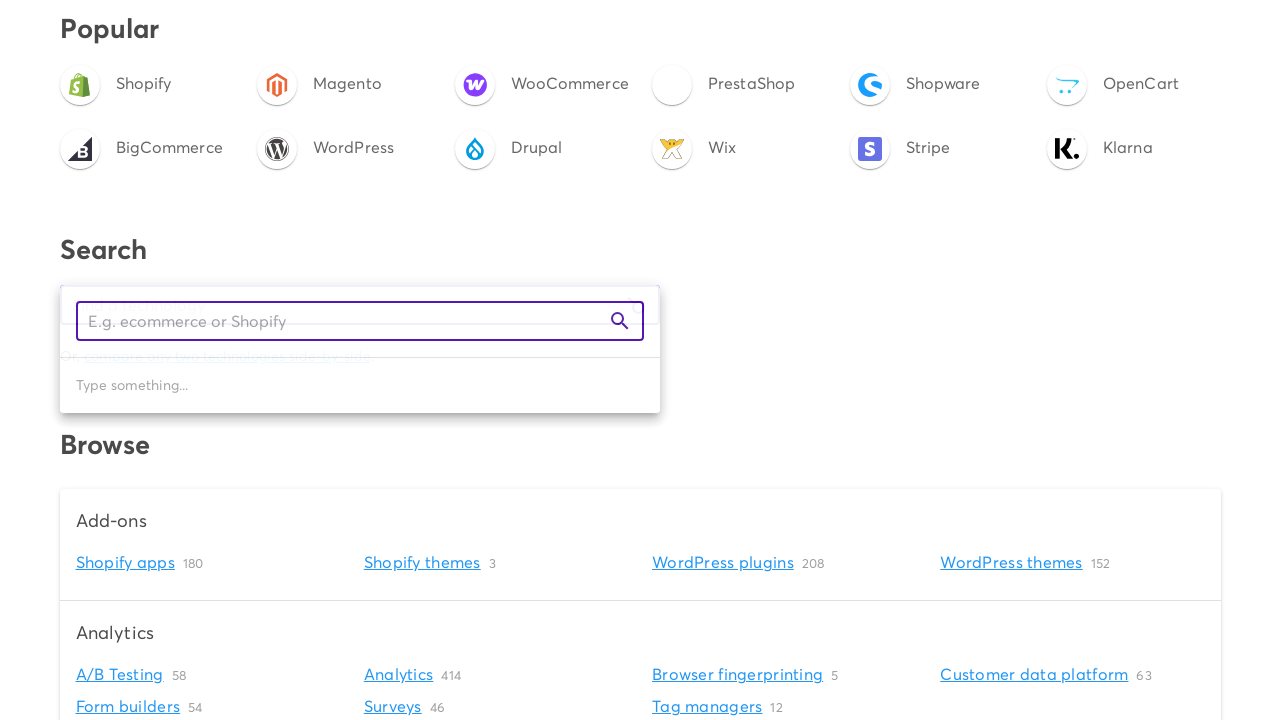

Typed 'shopify' in dropdown search field on input[placeholder="E.g. ecommerce or Shopify"]
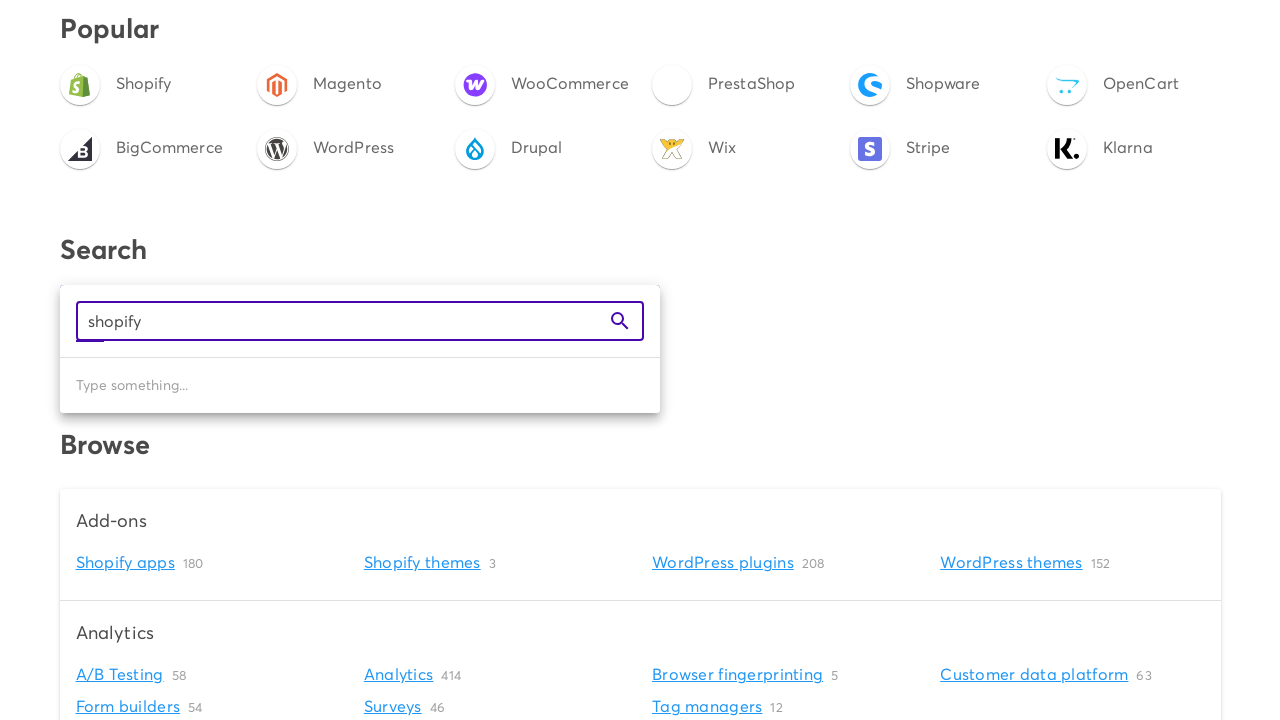

Waited for dropdown options to load
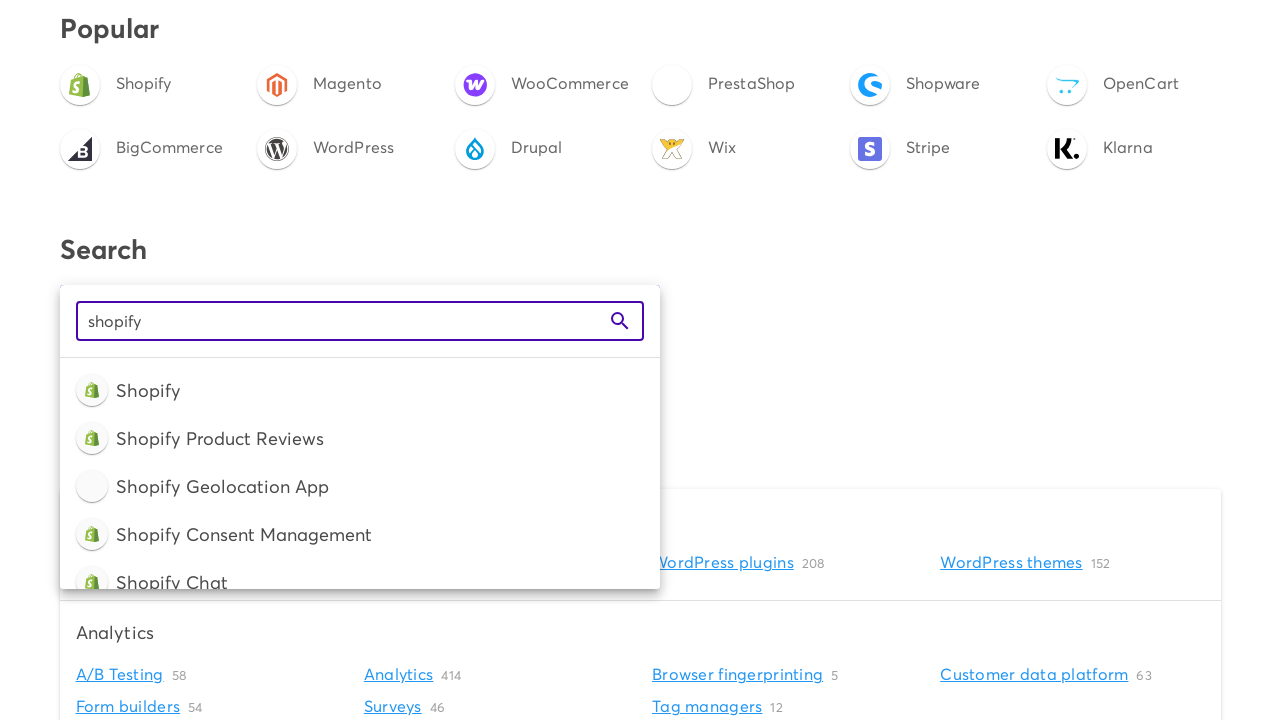

Selected 'Shopify apps' option from dropdown at (212, 465) on xpath=//div[contains(text(),'Shopify apps')]
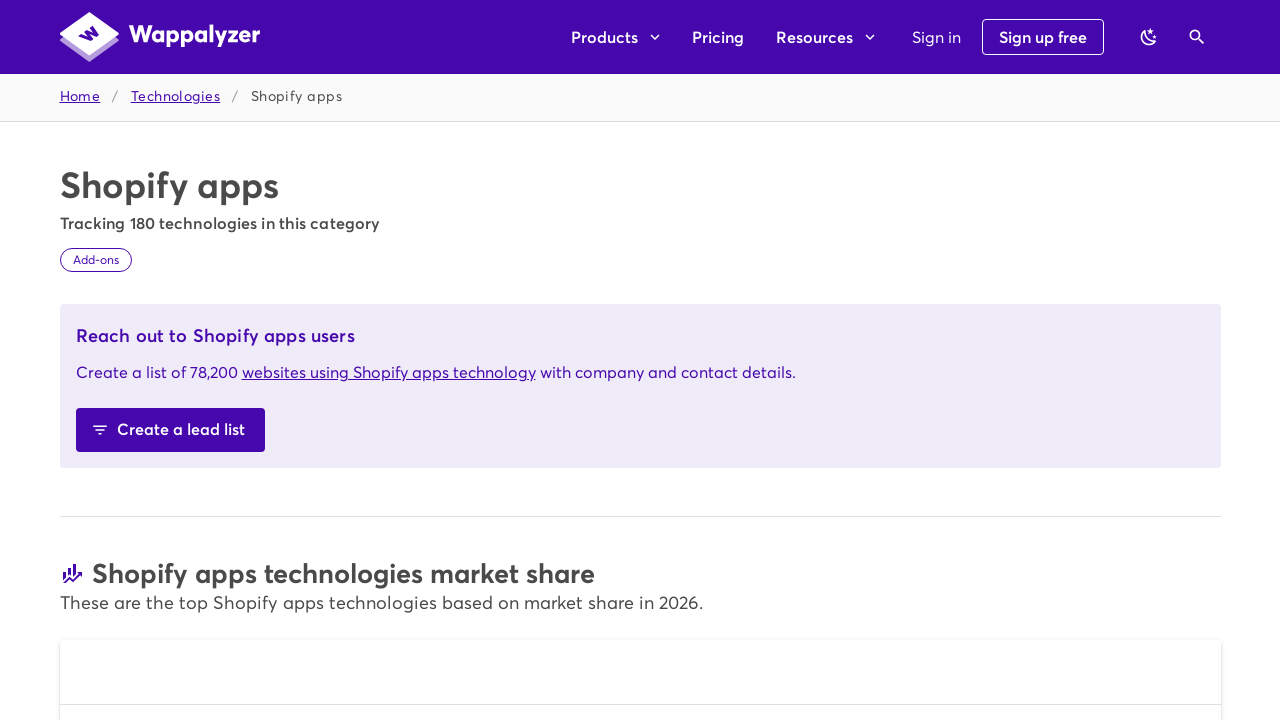

Waited for selection to apply
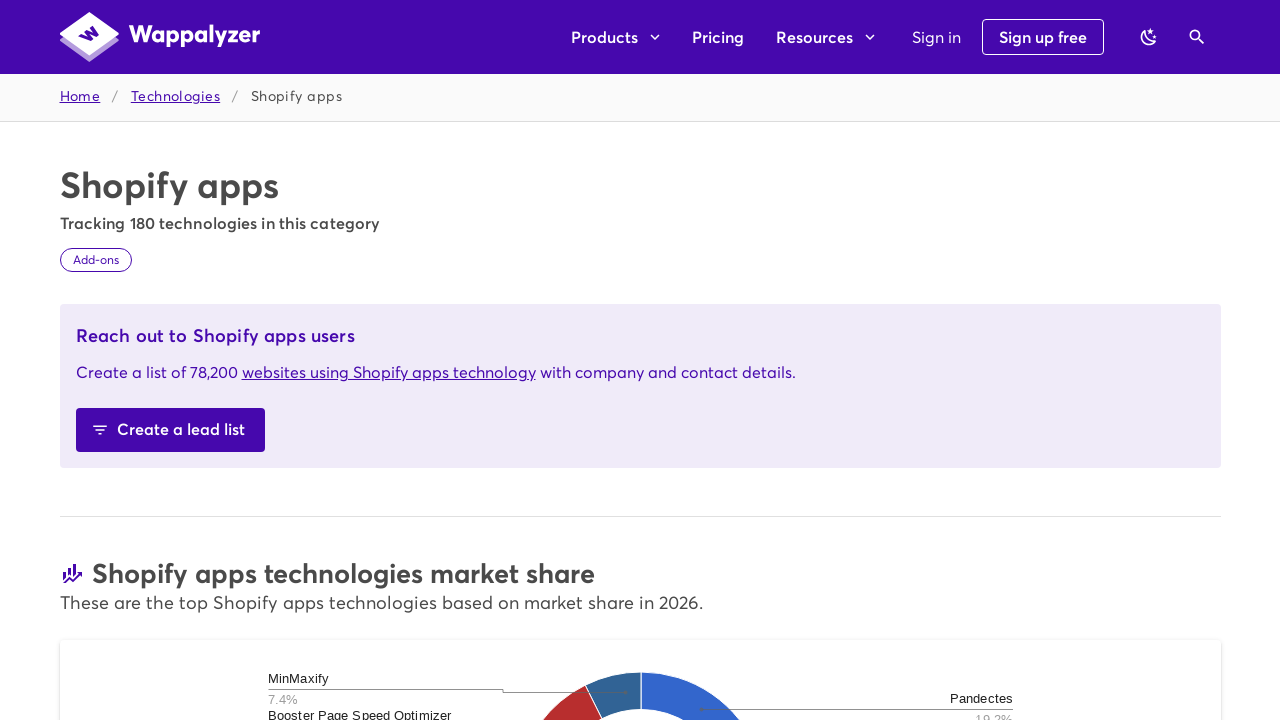

Clicked primary action button at (170, 430) on a.v-btn.v-btn--has-bg.v-btn--router.theme--light.v-size--large.primary
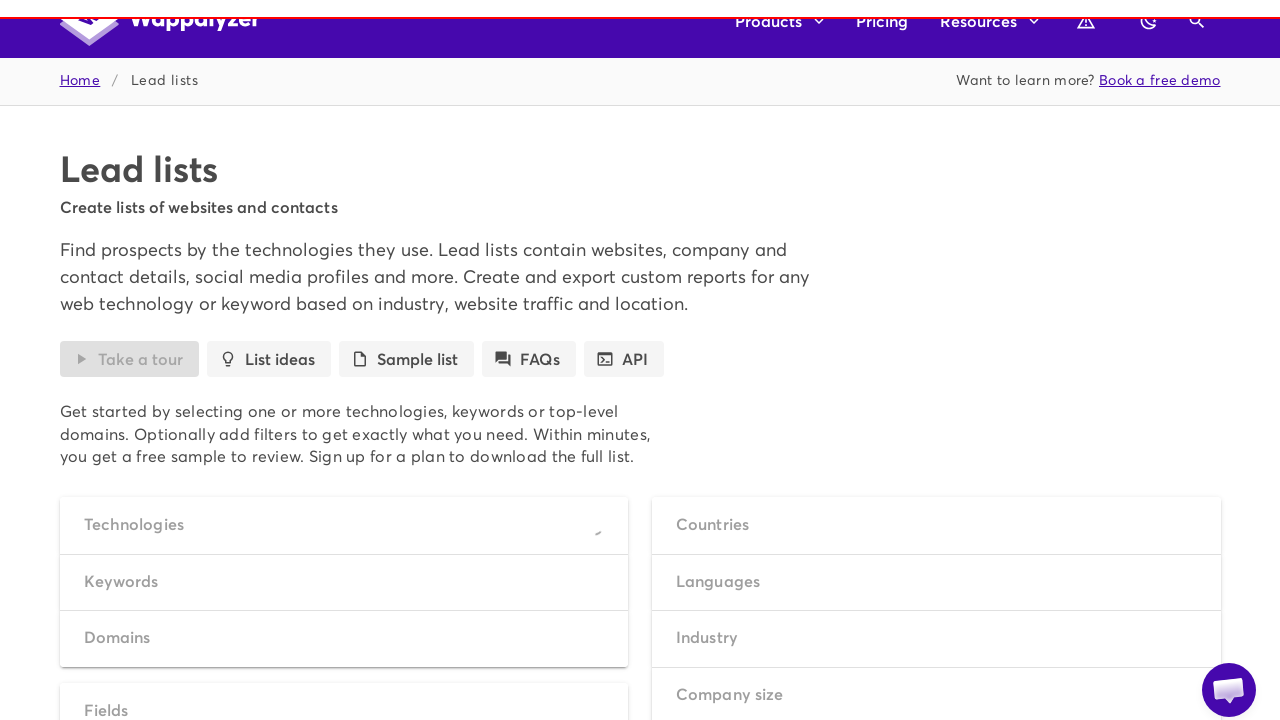

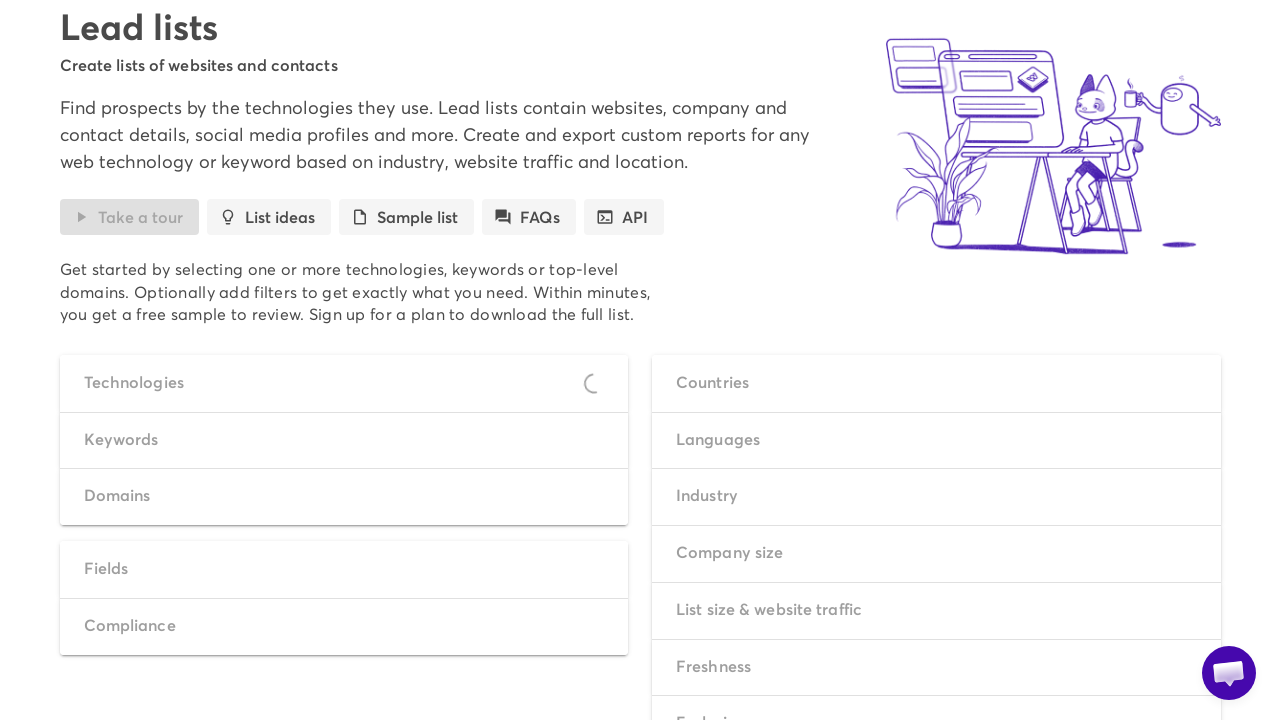